Navigates to the services page and waits for the page to fully load for visual verification

Starting URL: https://develops.today/services

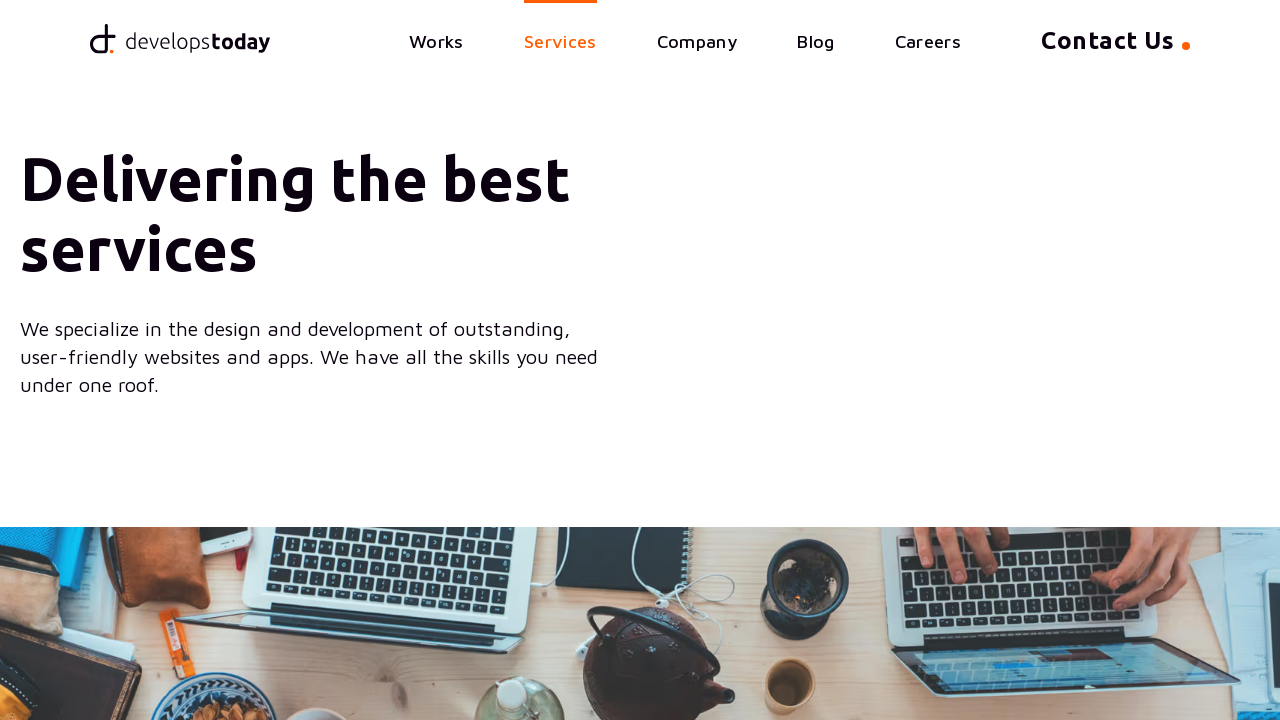

Navigated to services page at https://develops.today/services
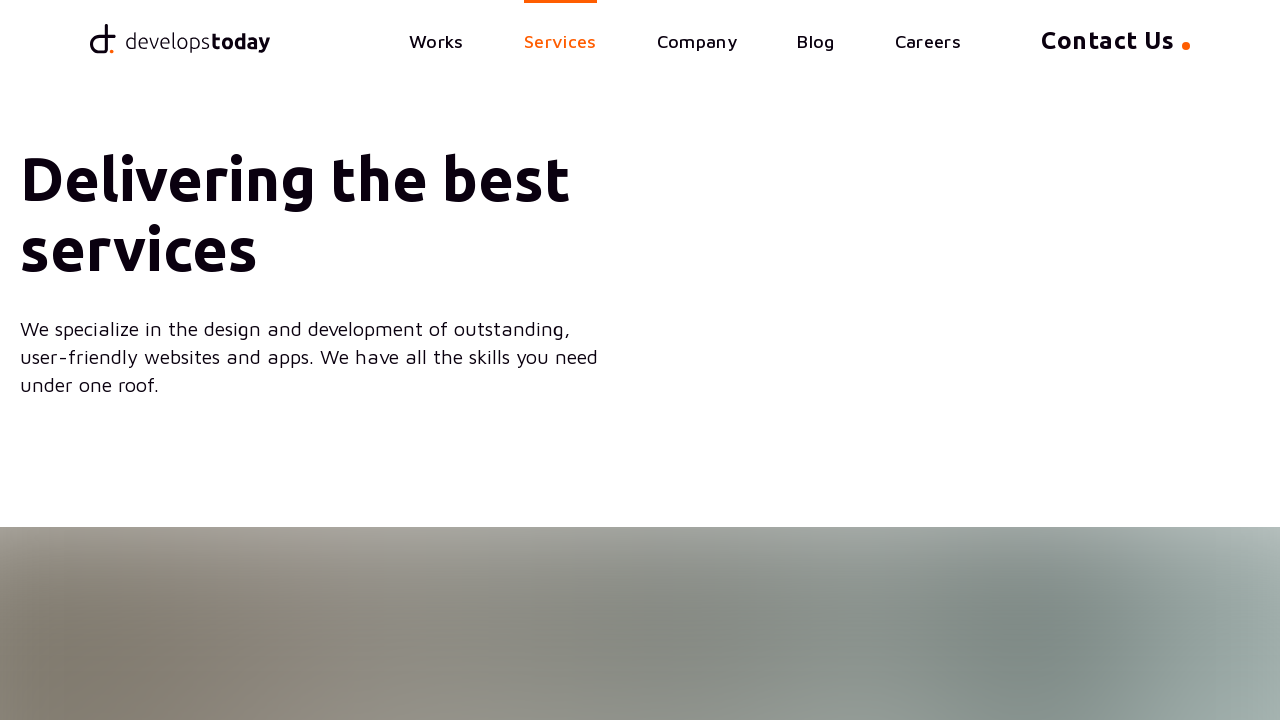

Waited for page to fully load - network idle state reached
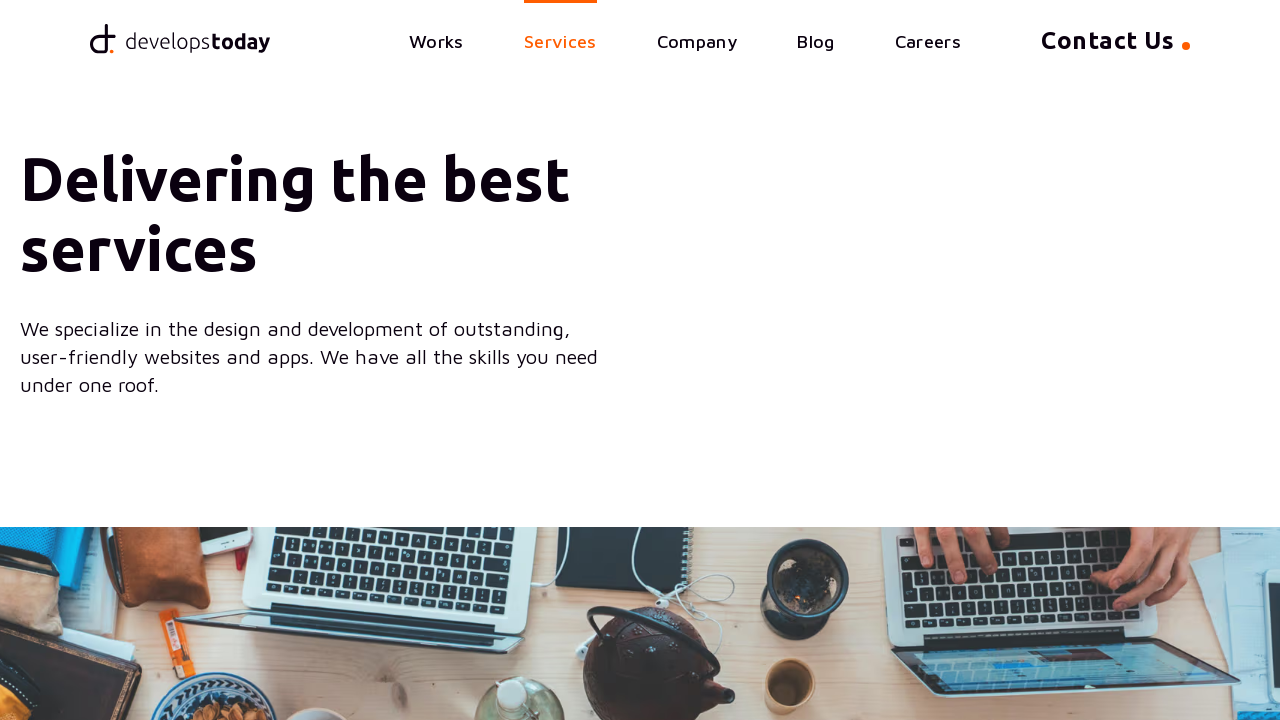

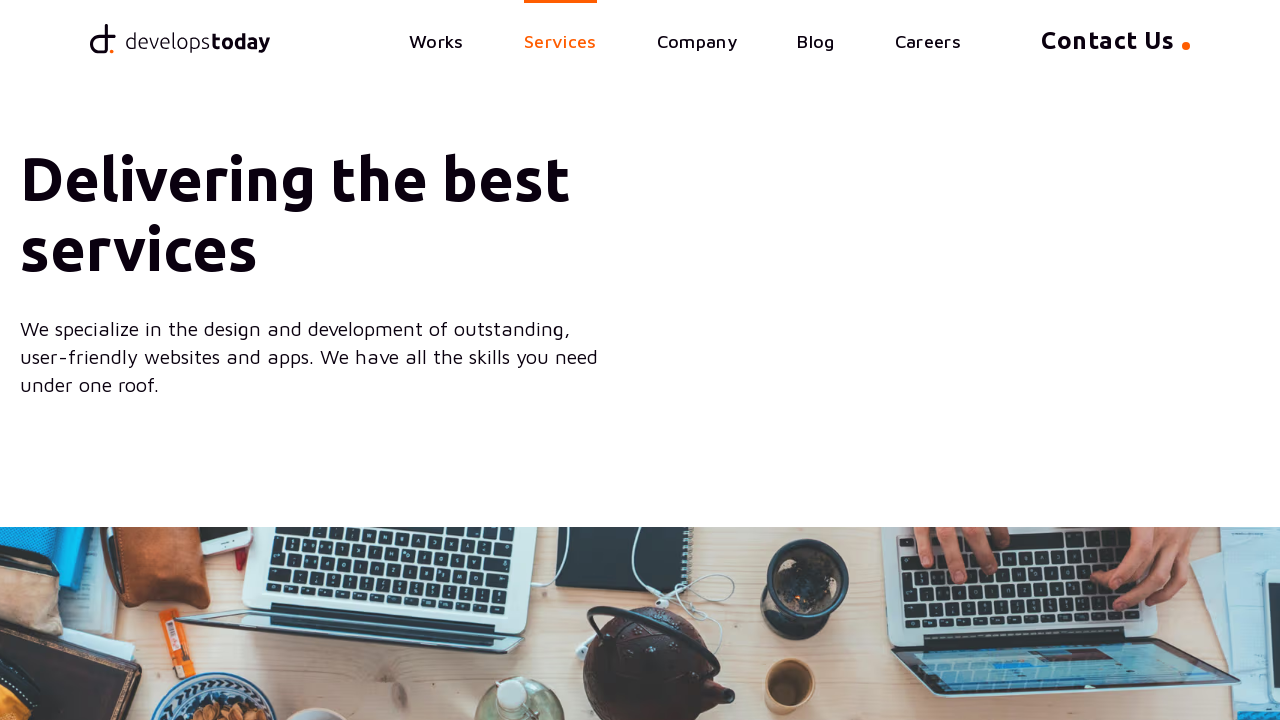